Tests shadow DOM interaction by accessing a shadow root element and entering a search query in the input field within the shadow DOM

Starting URL: https://books-pwakit.appspot.com/

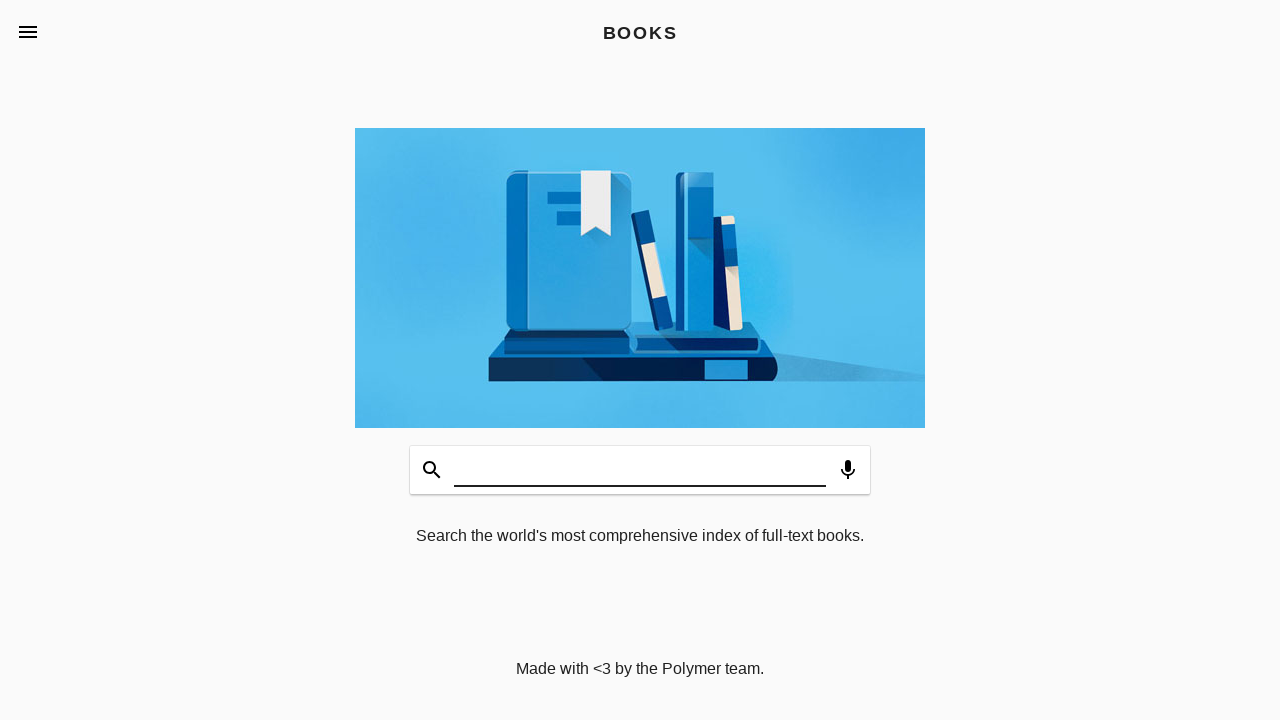

Located shadow DOM input element within book-app
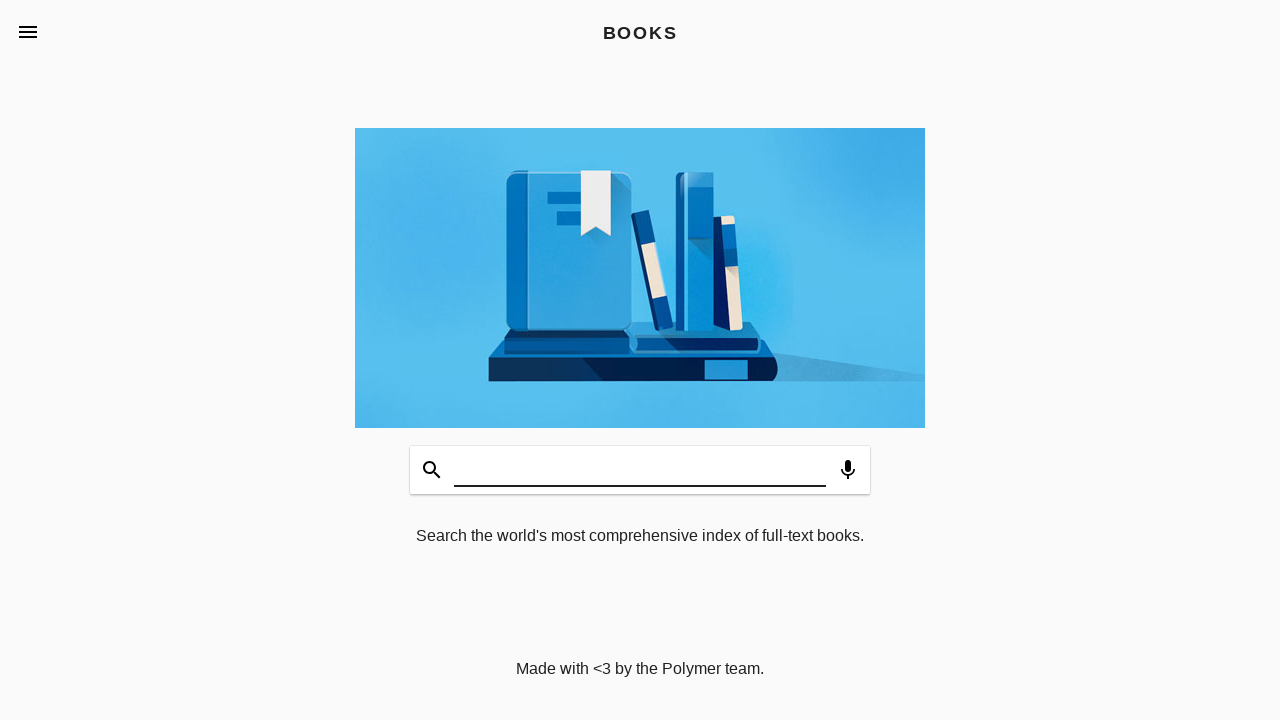

Filled shadow DOM search input with 'Doll' on book-app[apptitle='BOOKS'] >> #input
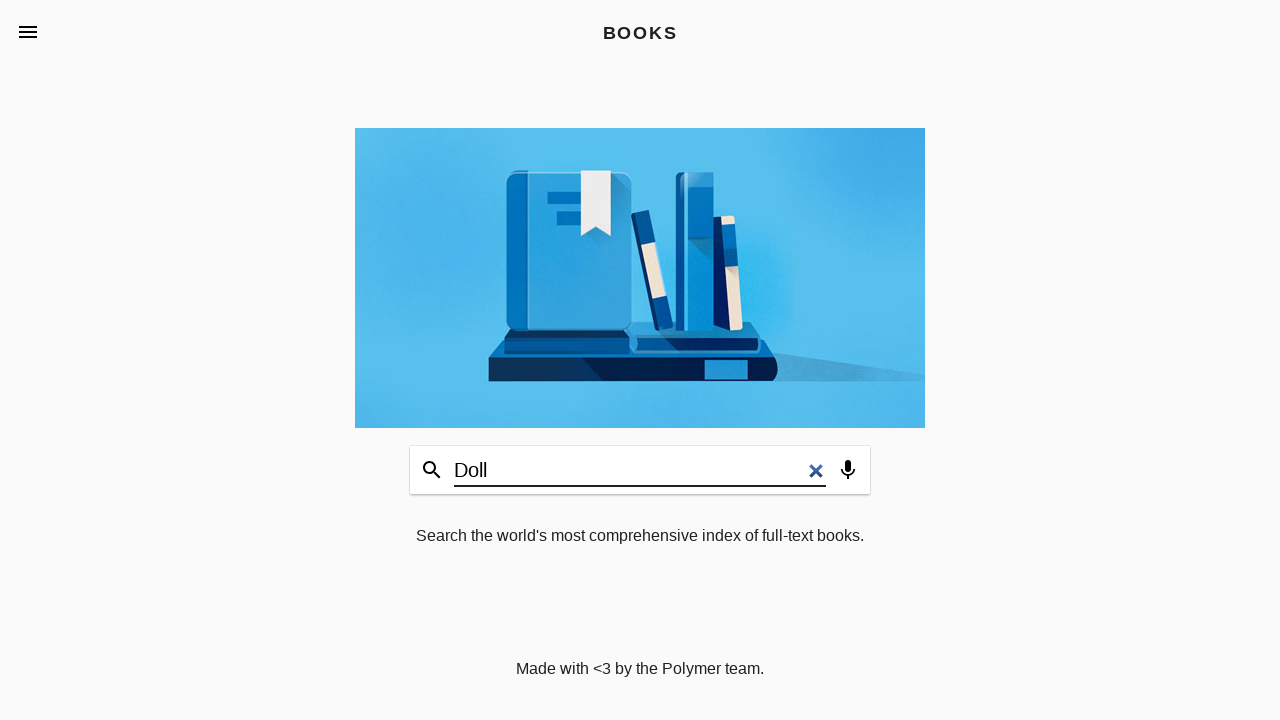

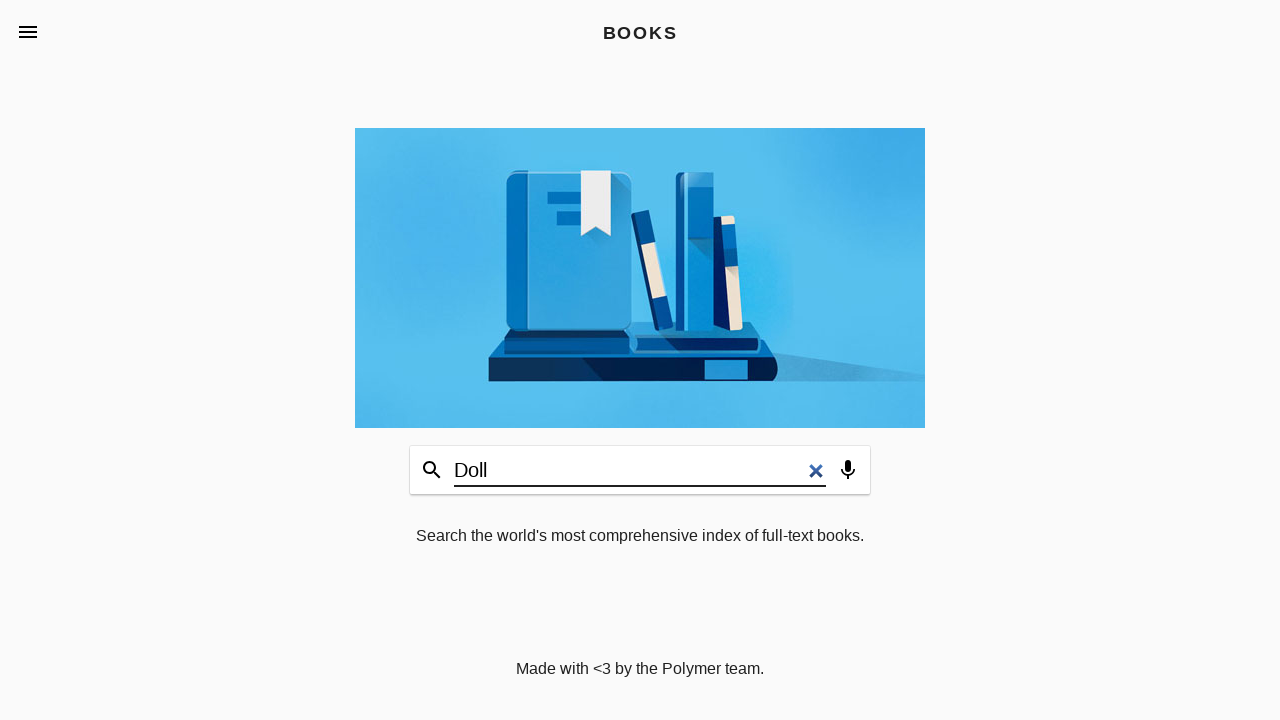